Tests mouse interactions on the DemoQA buttons page by performing double-click, right-click, and single-click actions on different buttons, then verifies the confirmation messages appear.

Starting URL: https://demoqa.com/buttons

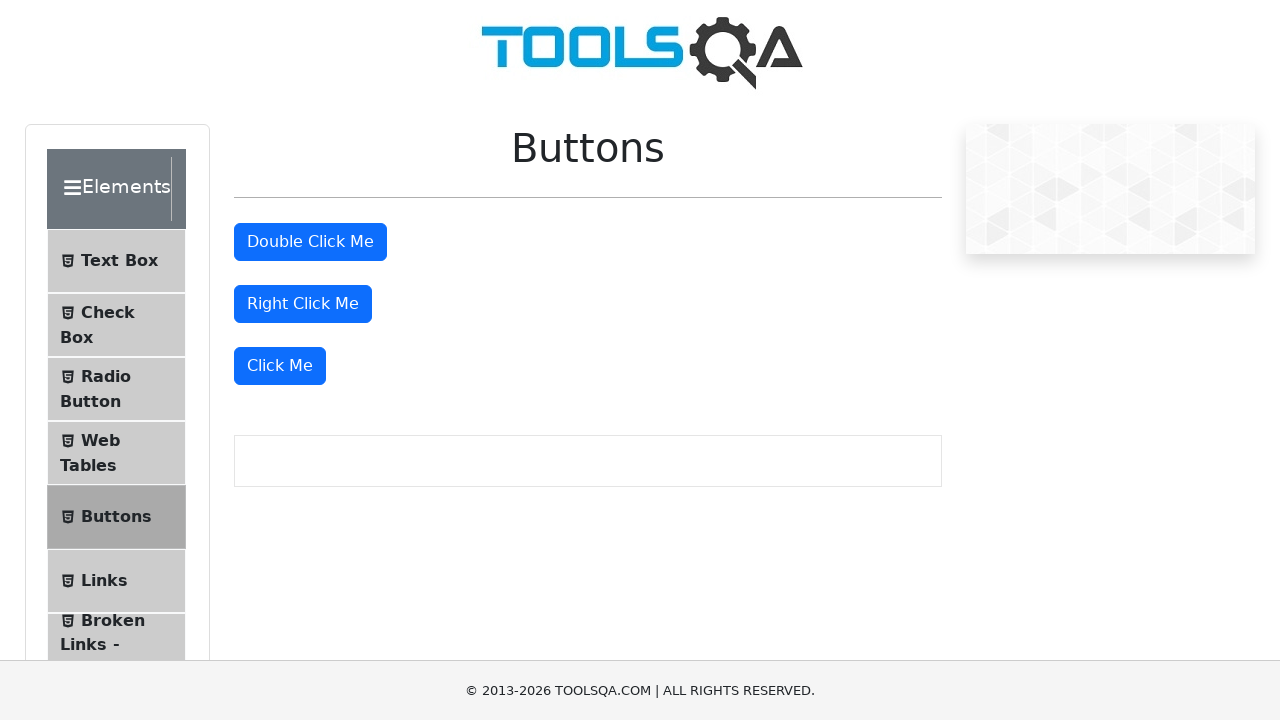

Double-clicked the 'Double Click Me' button at (310, 242) on #doubleClickBtn
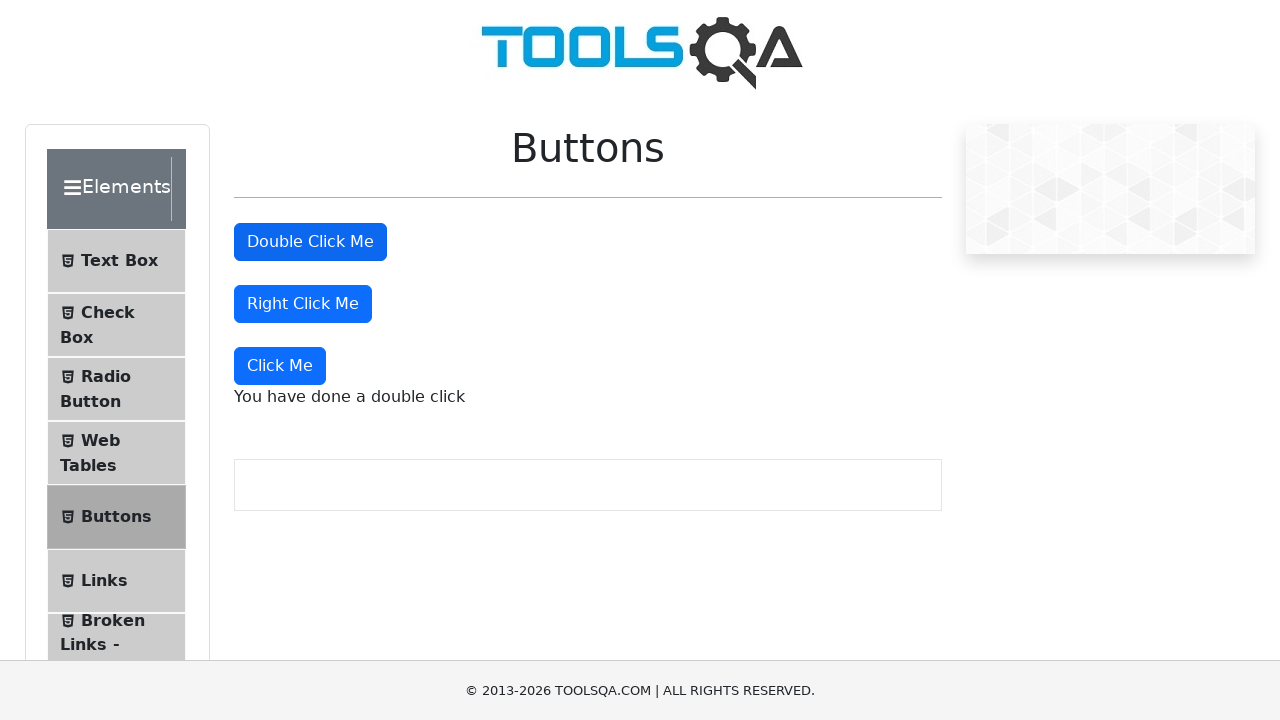

Double-click confirmation message appeared
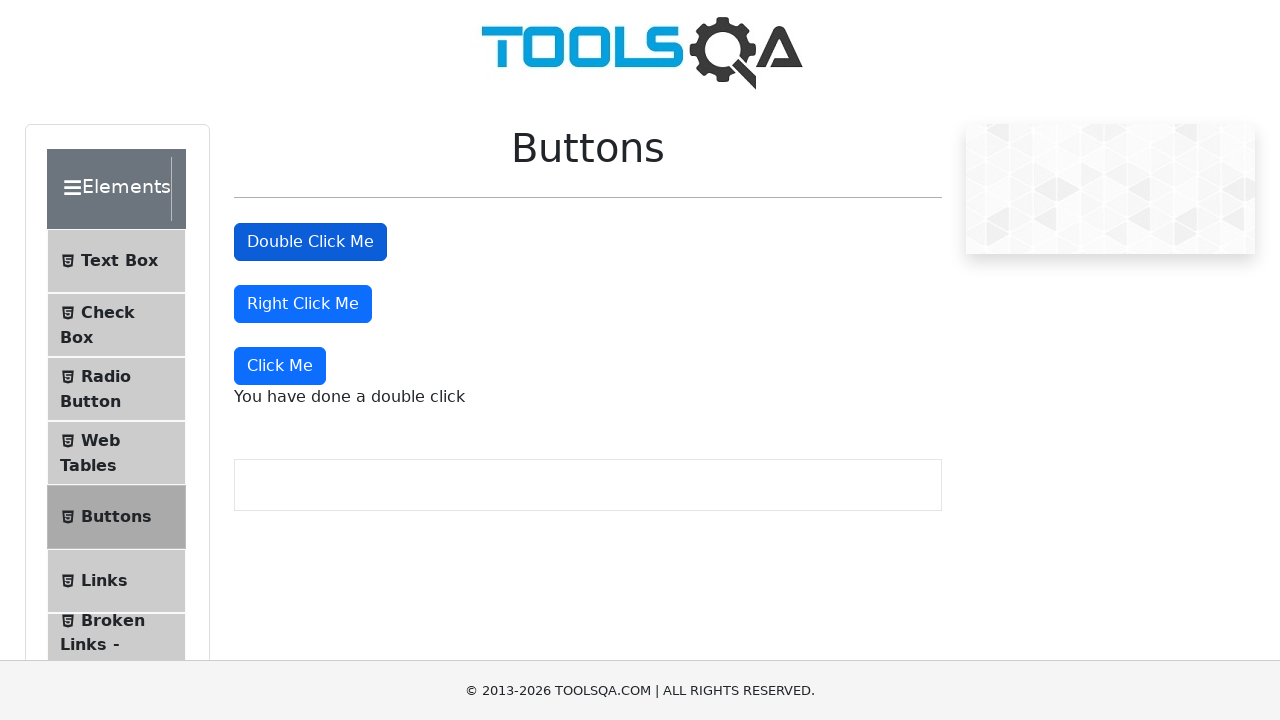

Right-clicked the 'Right Click Me' button at (303, 304) on #rightClickBtn
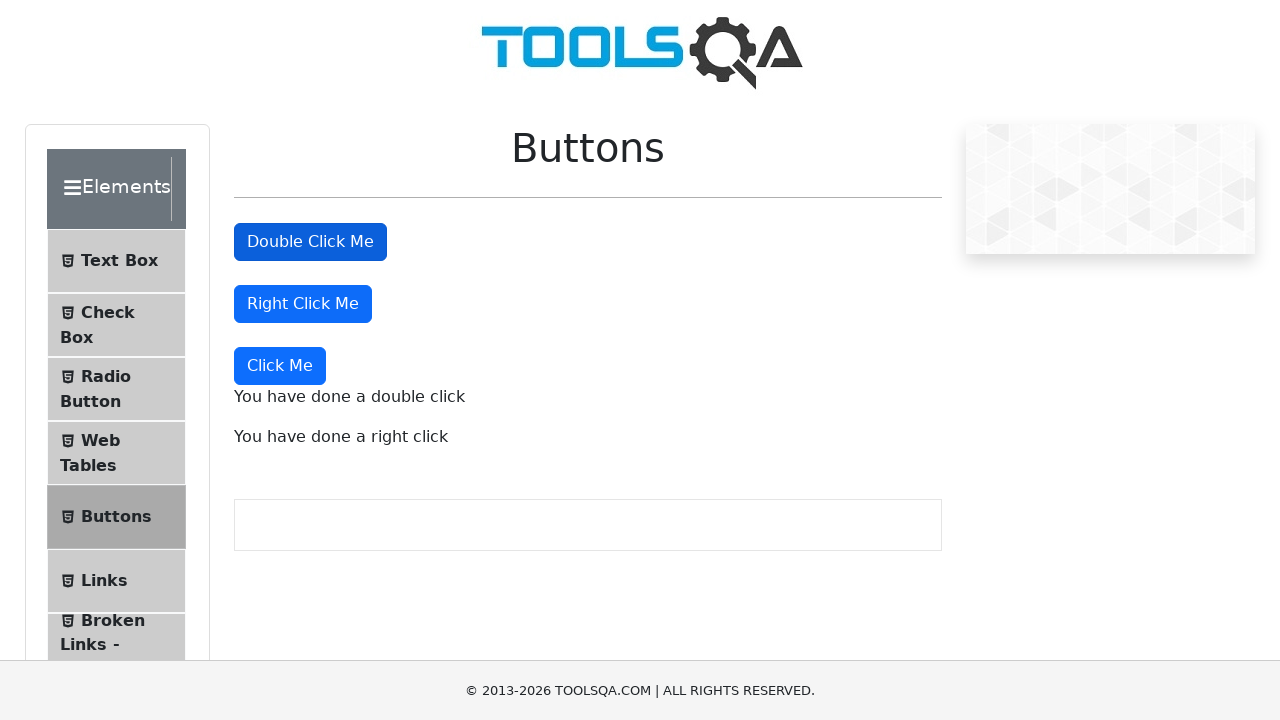

Right-click confirmation message appeared
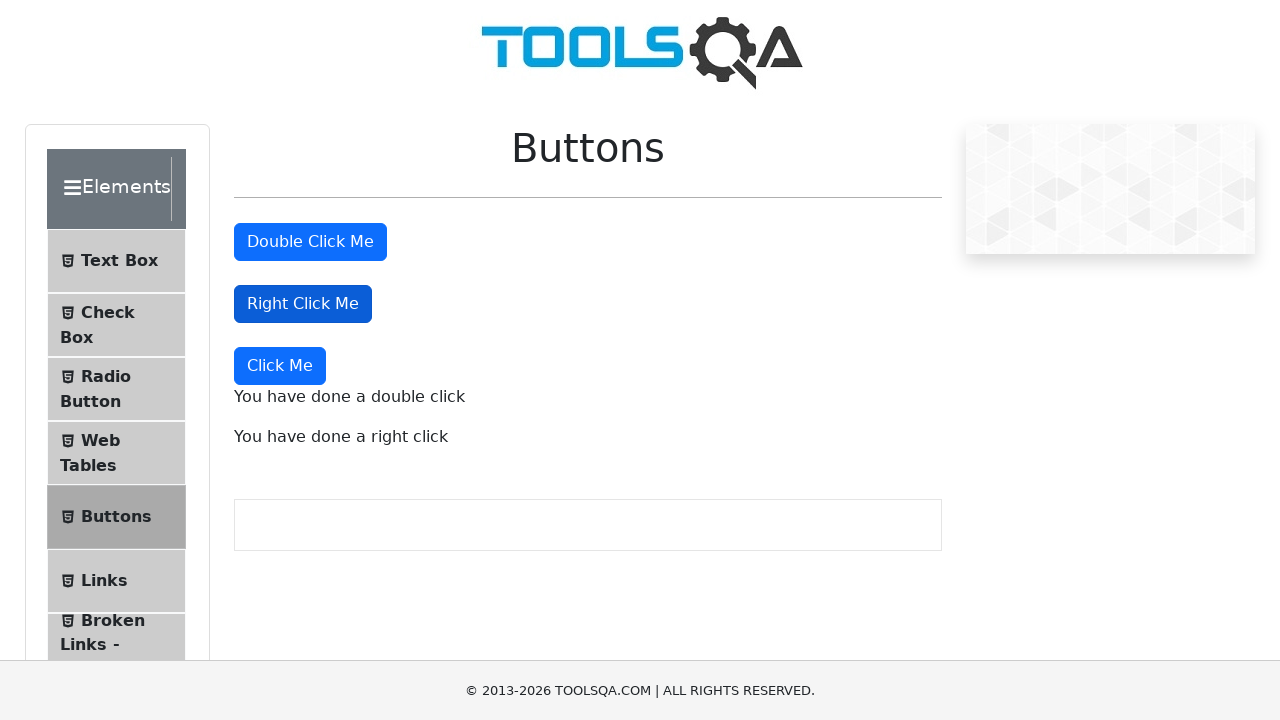

Single-clicked the 'Click Me' button at (280, 366) on xpath=//button[text()='Click Me']
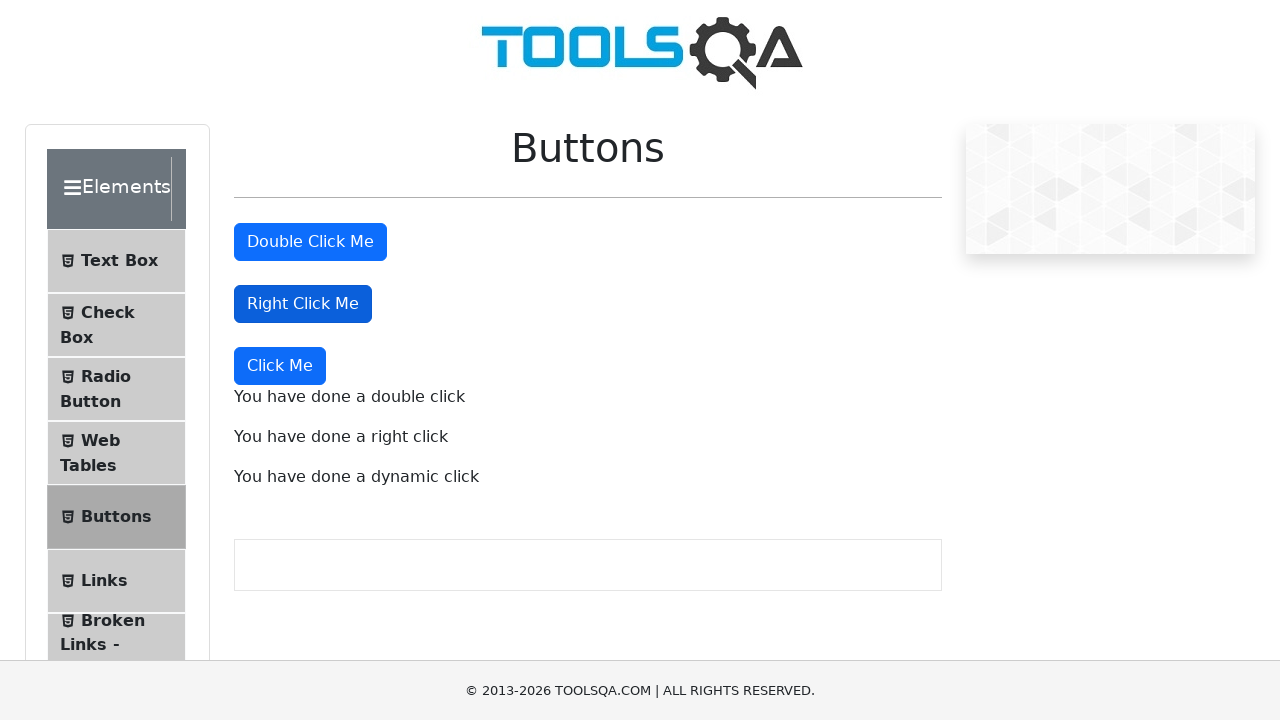

Single-click confirmation message appeared
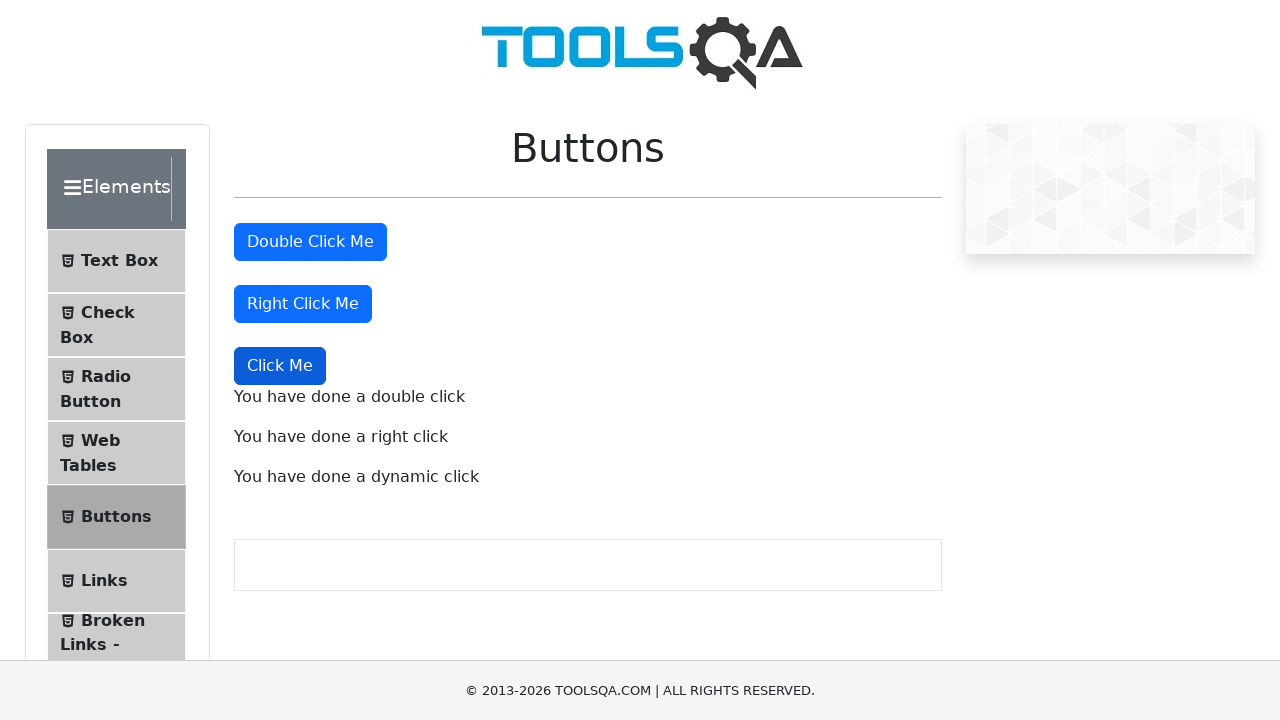

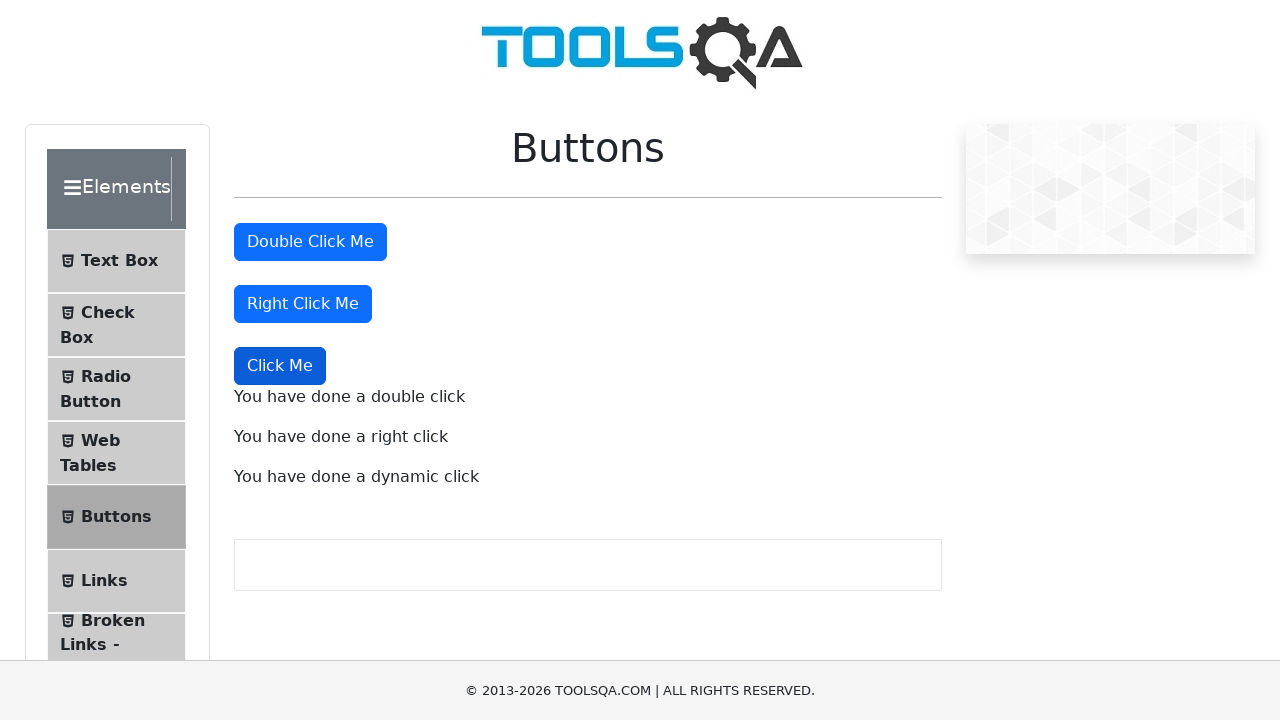